Tests date picker functionality by selecting a specific date (June 15, 2027) through calendar navigation

Starting URL: https://rahulshettyacademy.com/seleniumPractise/#/offers

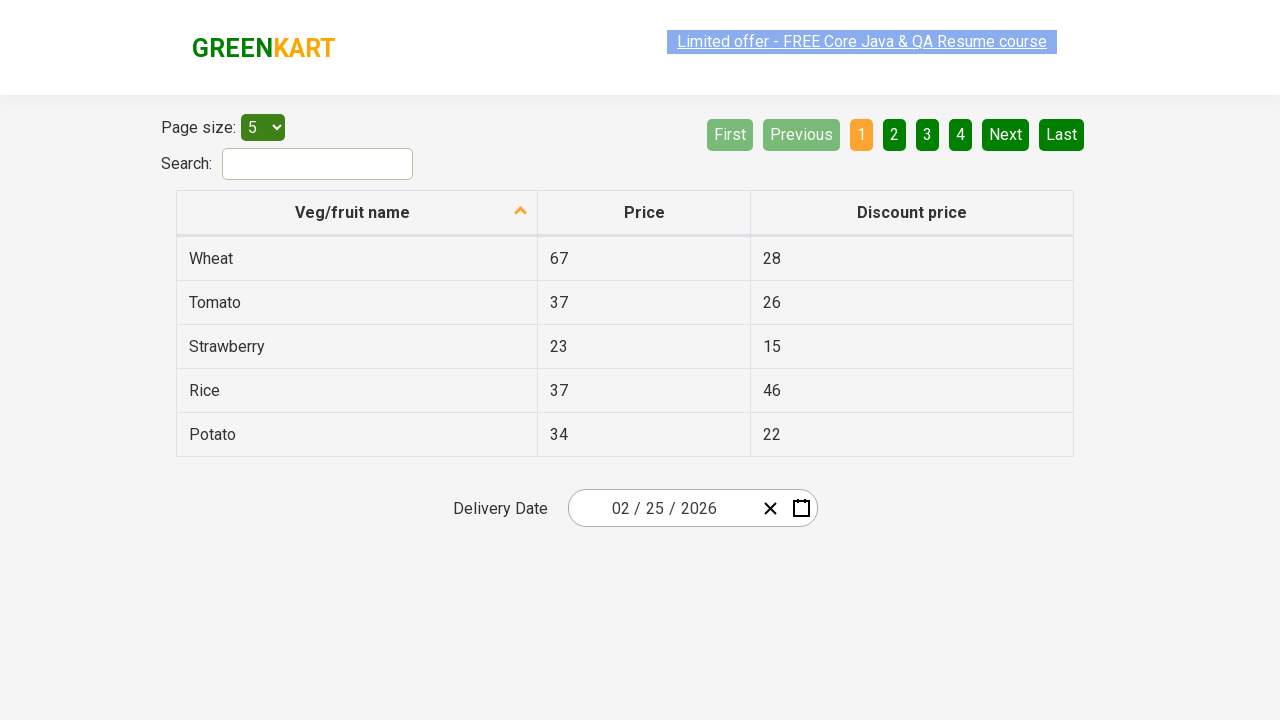

Waited 1000ms for page to load
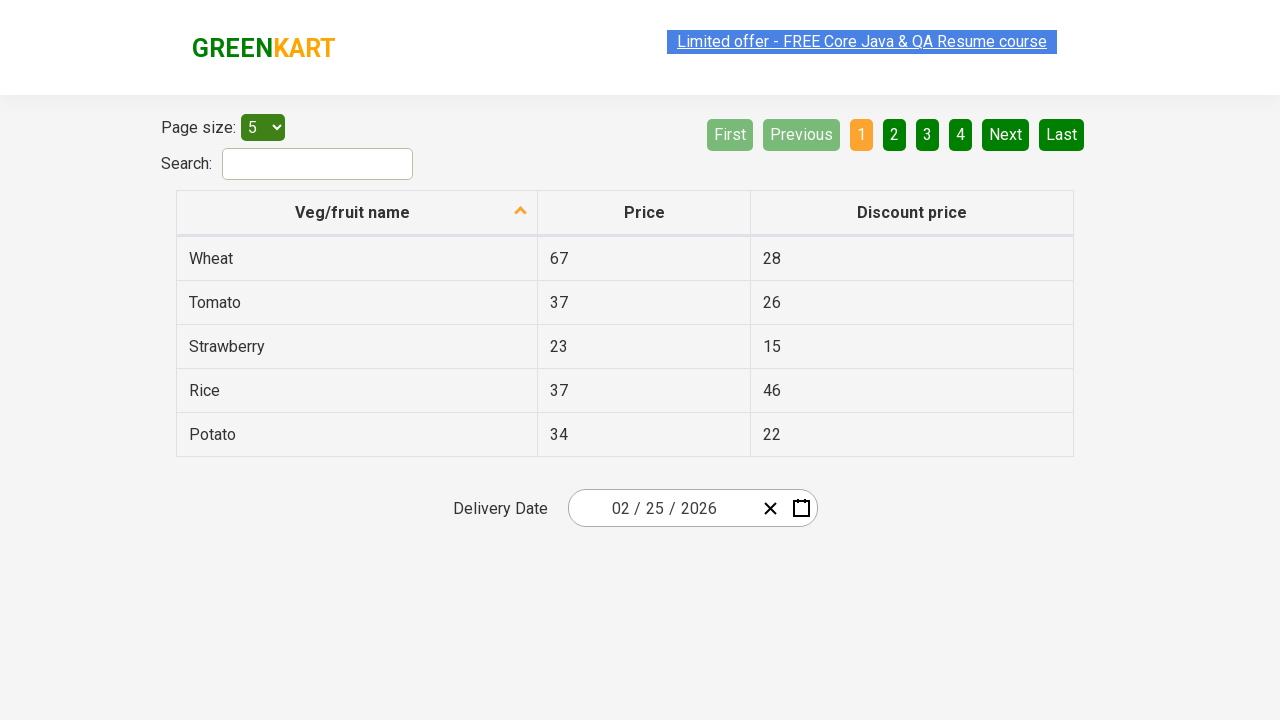

Clicked date picker input group to open calendar at (662, 508) on .react-date-picker__inputGroup
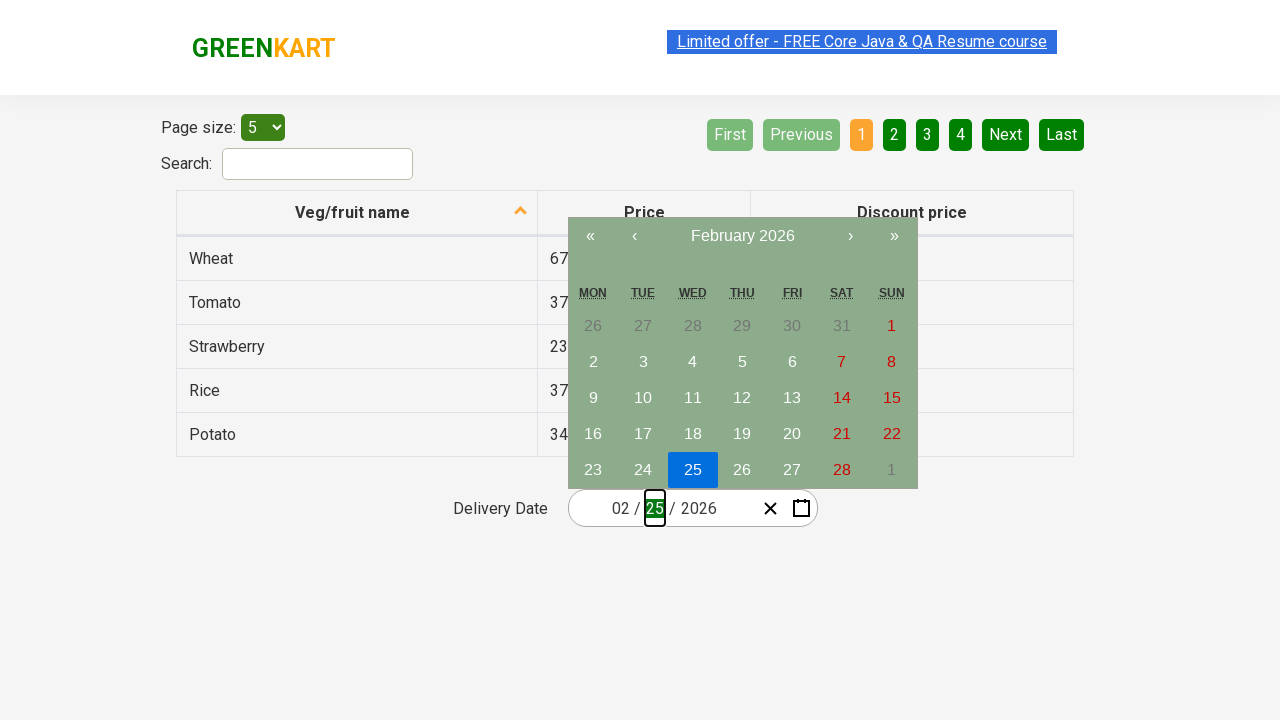

Clicked navigation label to navigate to higher view level at (742, 236) on .react-calendar__navigation__label
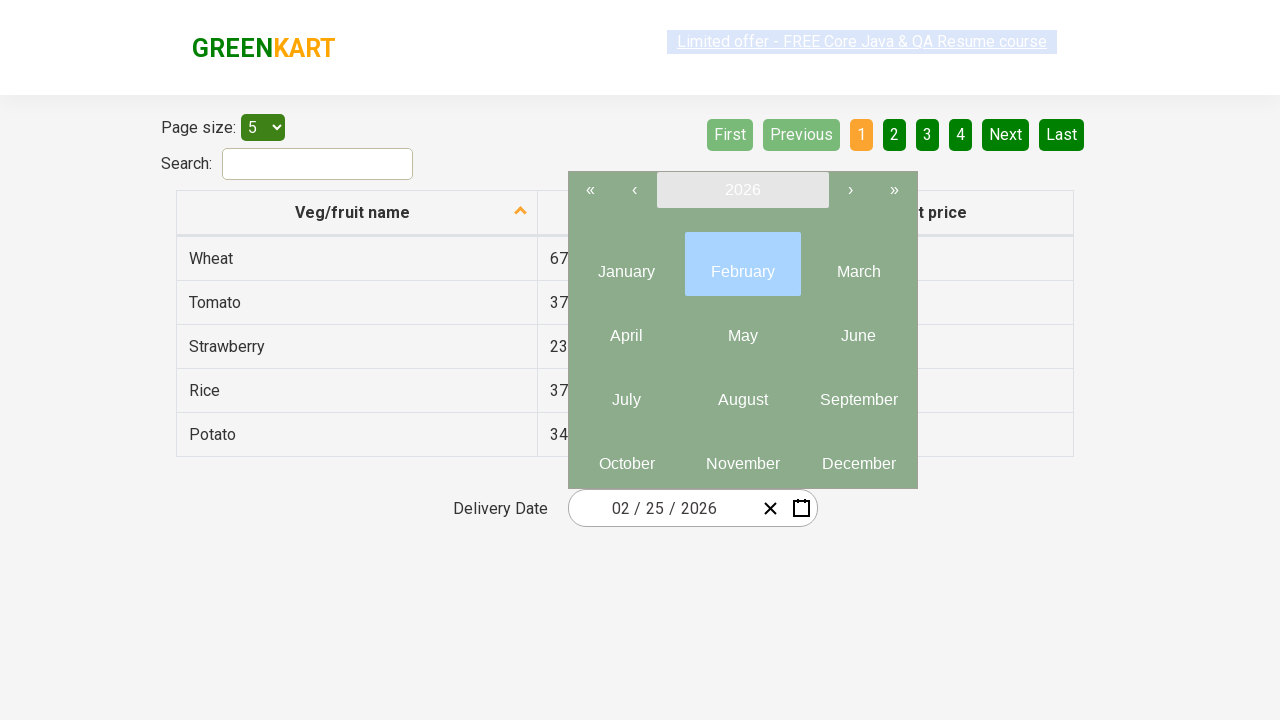

Clicked navigation label again to navigate to year view at (742, 190) on .react-calendar__navigation__label
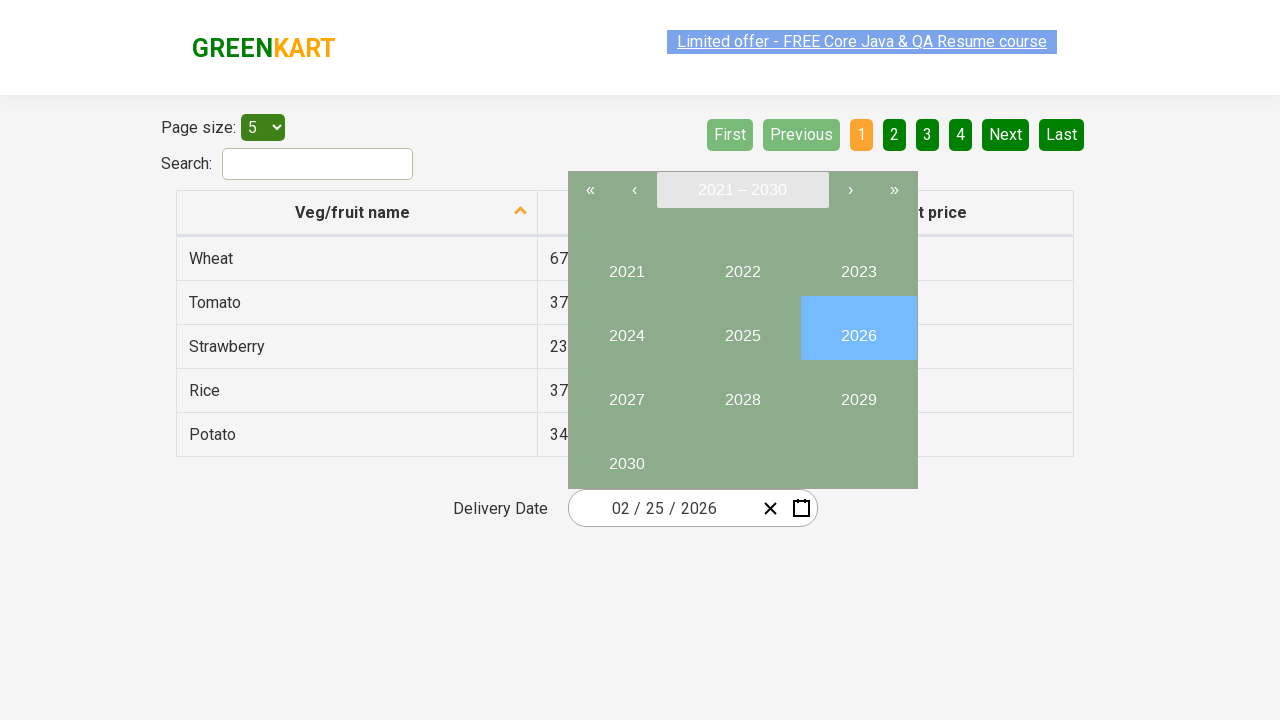

Selected year 2027 from calendar at (626, 392) on button:has-text('2027')
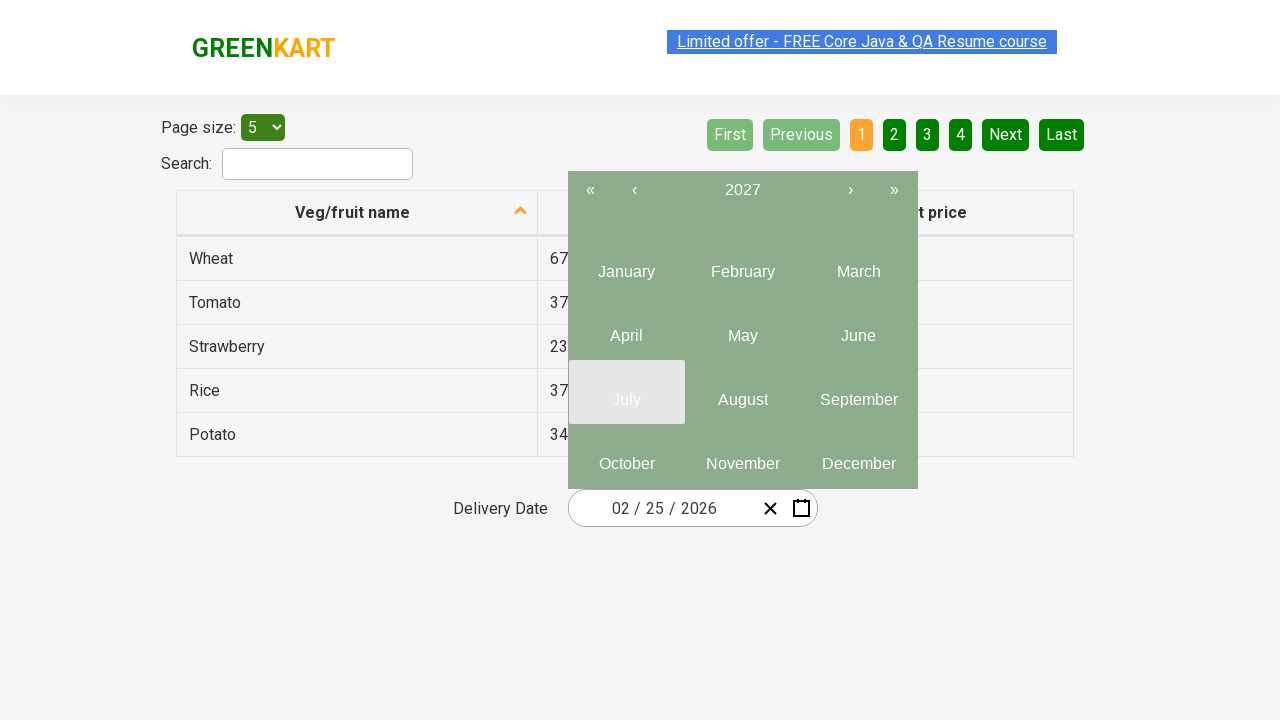

Selected June (6th month) from year view at (858, 328) on .react-calendar__year-view__months__month >> nth=5
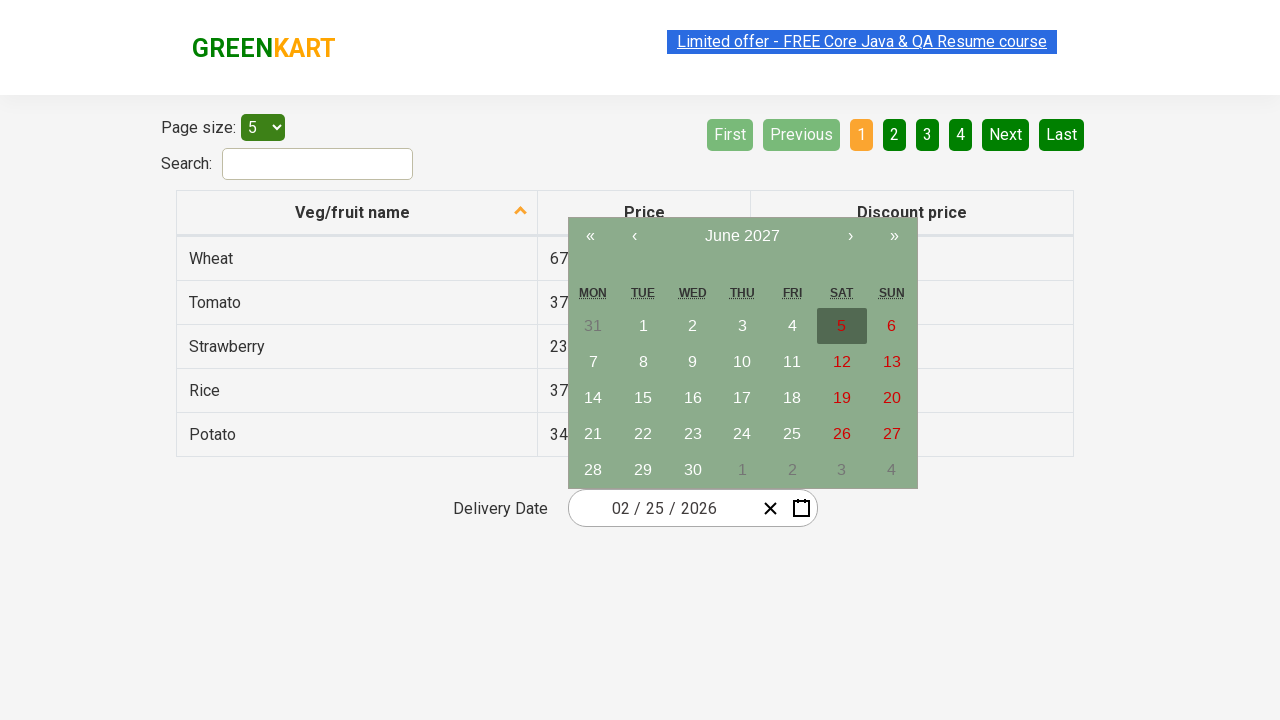

Selected date 15 from June 2027 calendar at (643, 398) on abbr:has-text('15')
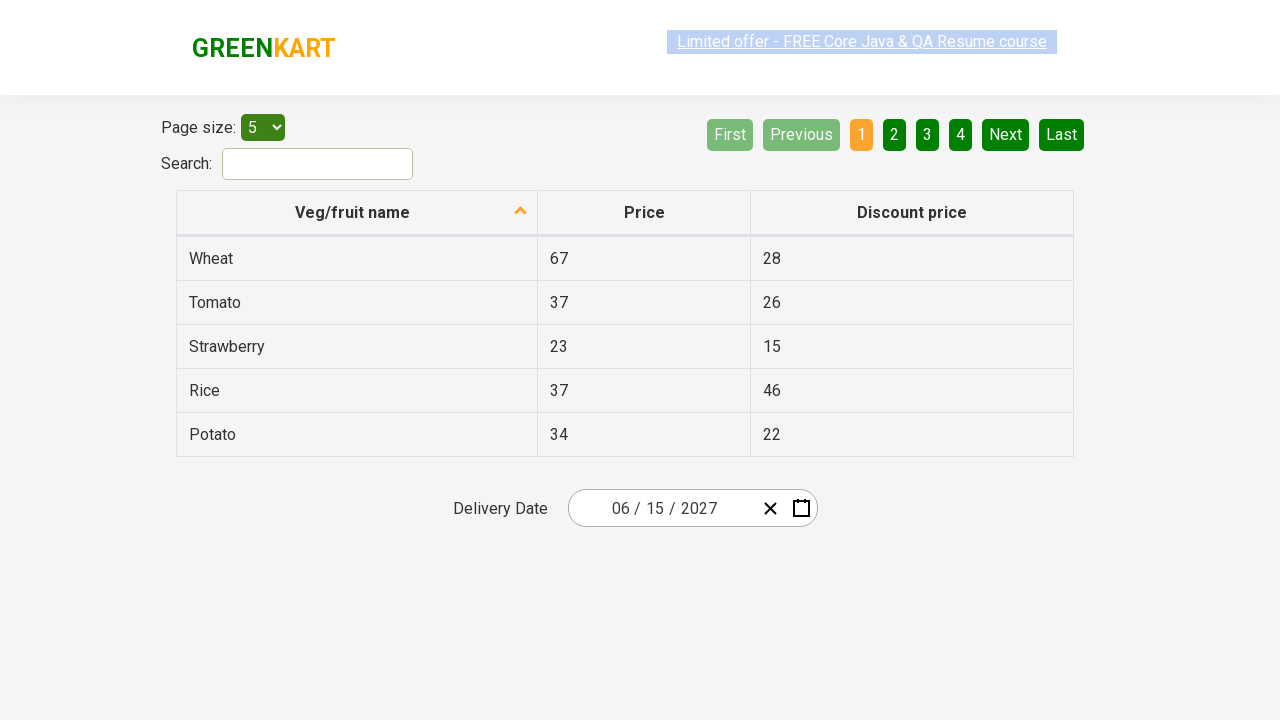

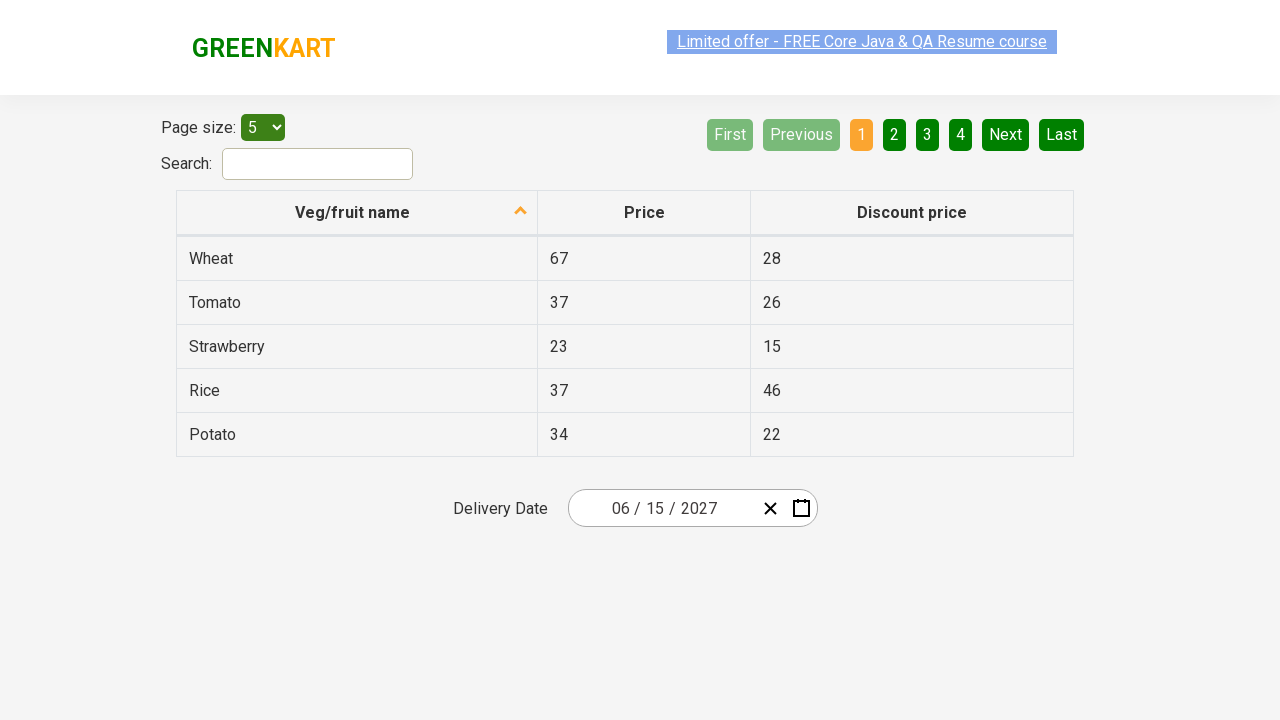